Tests toggling all items as complete and then unchecking them all

Starting URL: https://demo.playwright.dev/todomvc

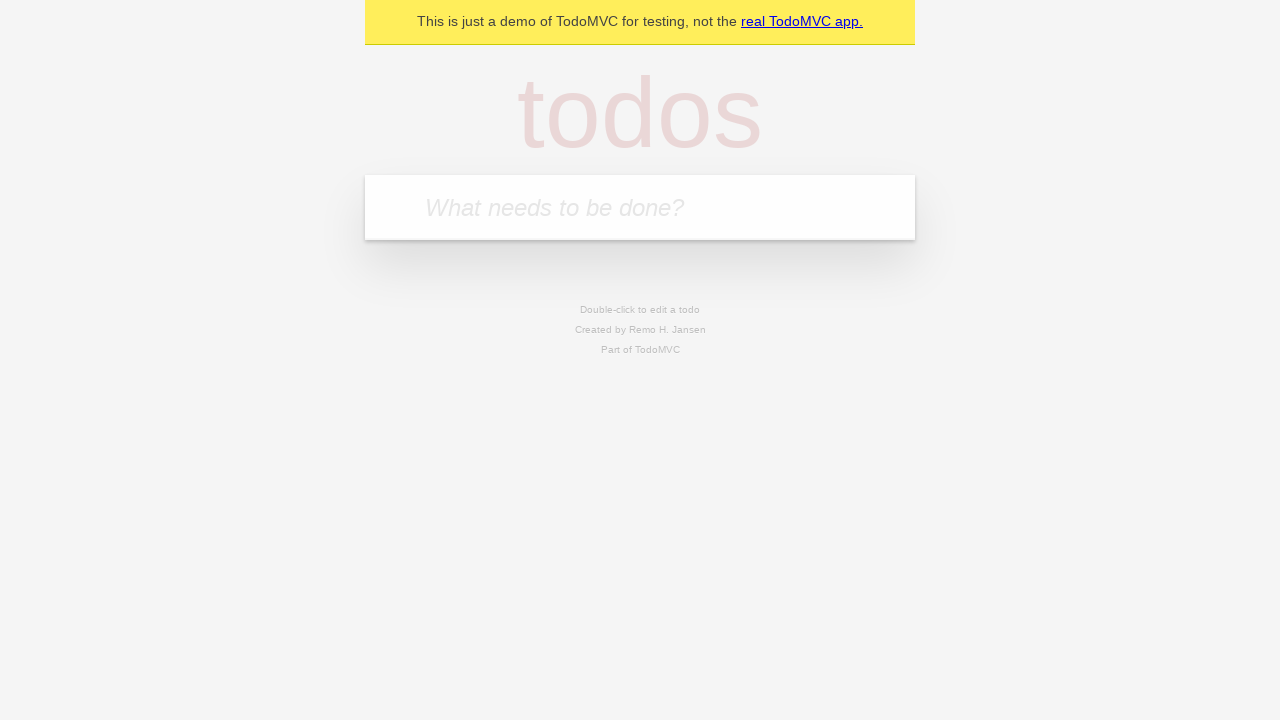

Filled todo input with 'buy some cheese' on internal:attr=[placeholder="What needs to be done?"i]
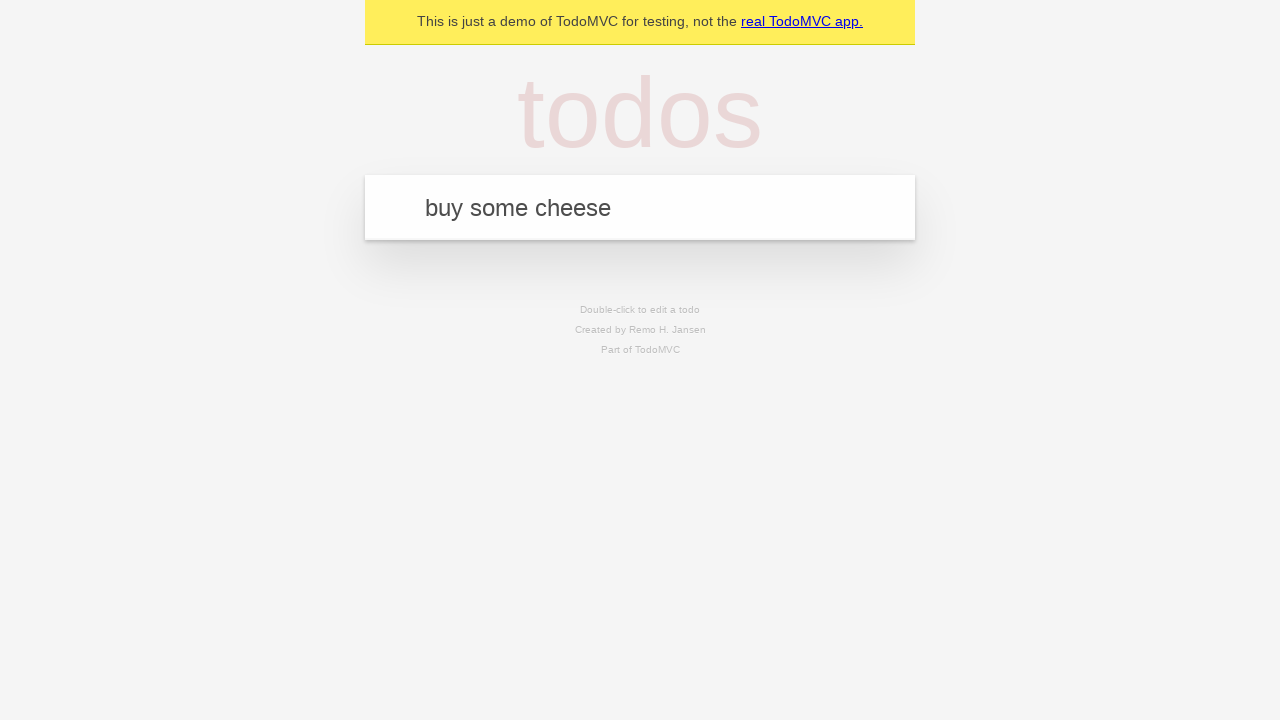

Pressed Enter to add first todo on internal:attr=[placeholder="What needs to be done?"i]
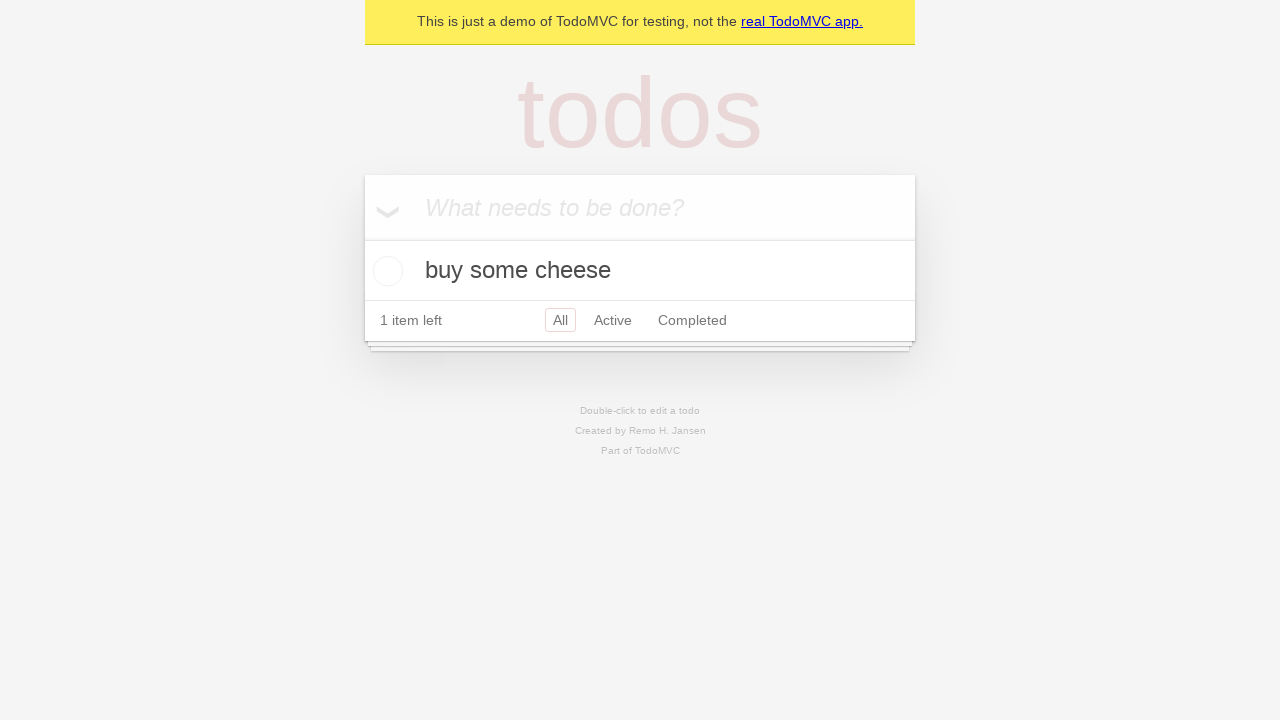

Filled todo input with 'feed the cat' on internal:attr=[placeholder="What needs to be done?"i]
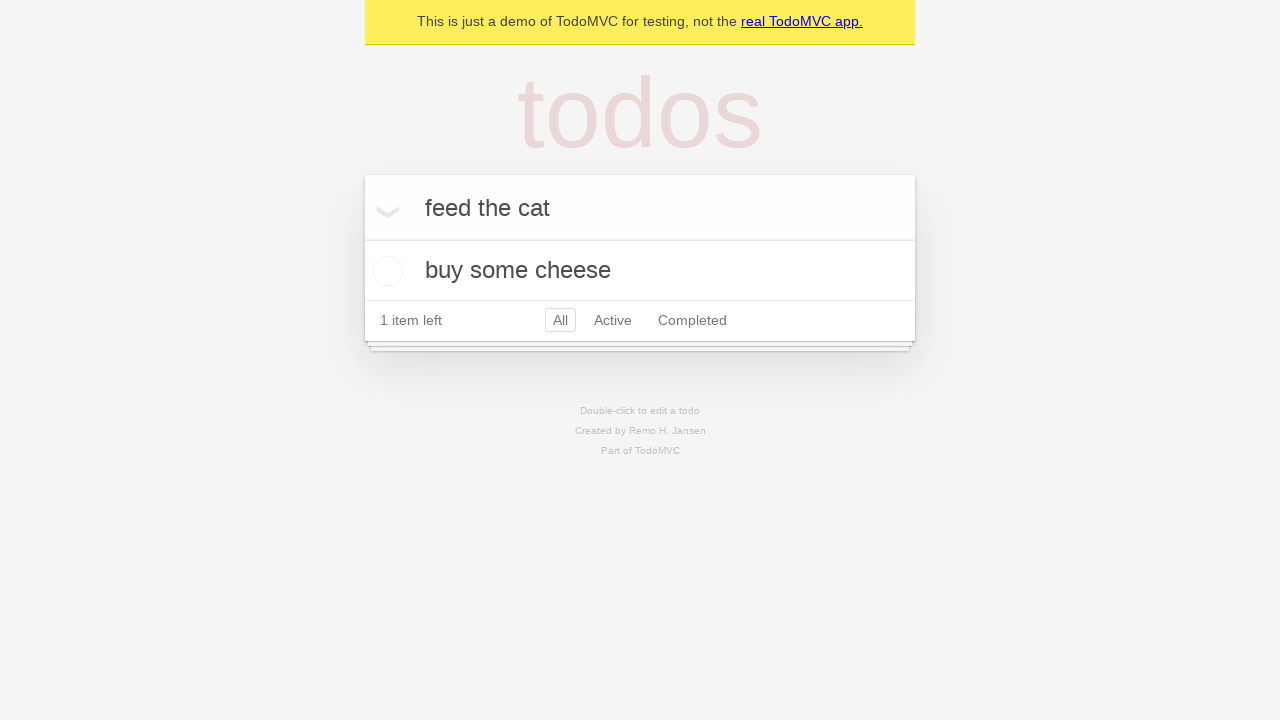

Pressed Enter to add second todo on internal:attr=[placeholder="What needs to be done?"i]
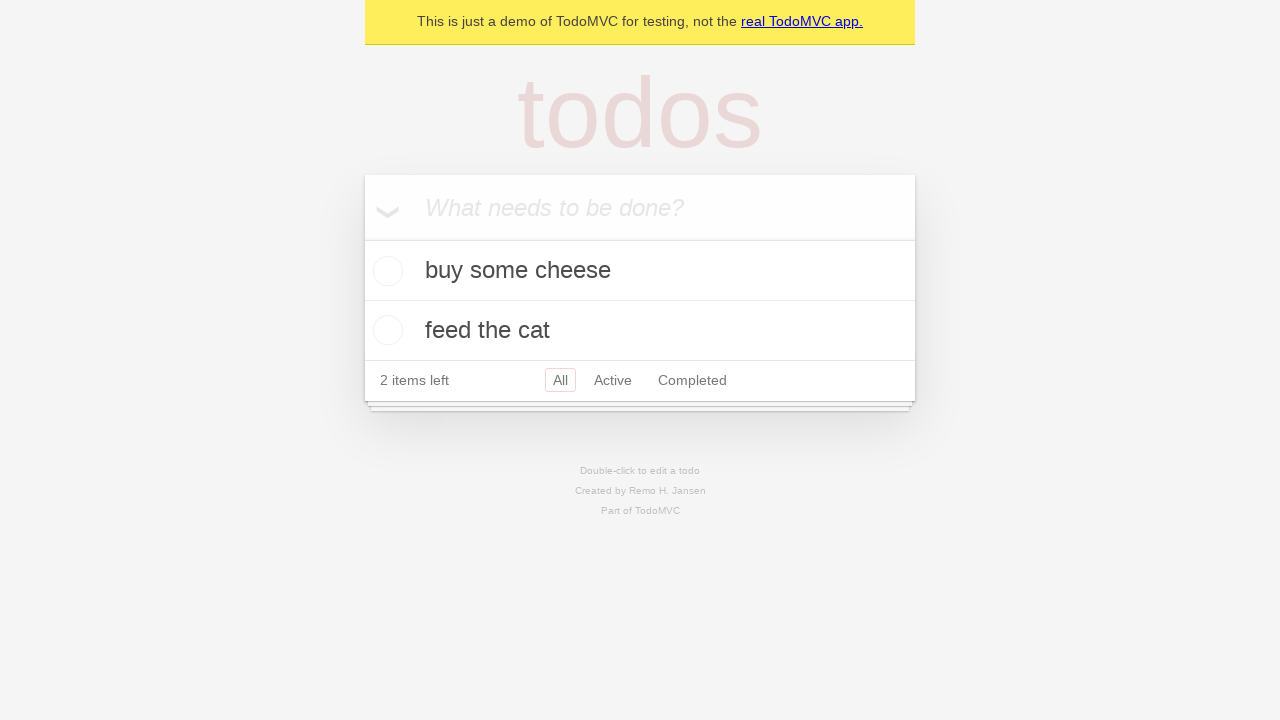

Filled todo input with 'book a doctors appointment' on internal:attr=[placeholder="What needs to be done?"i]
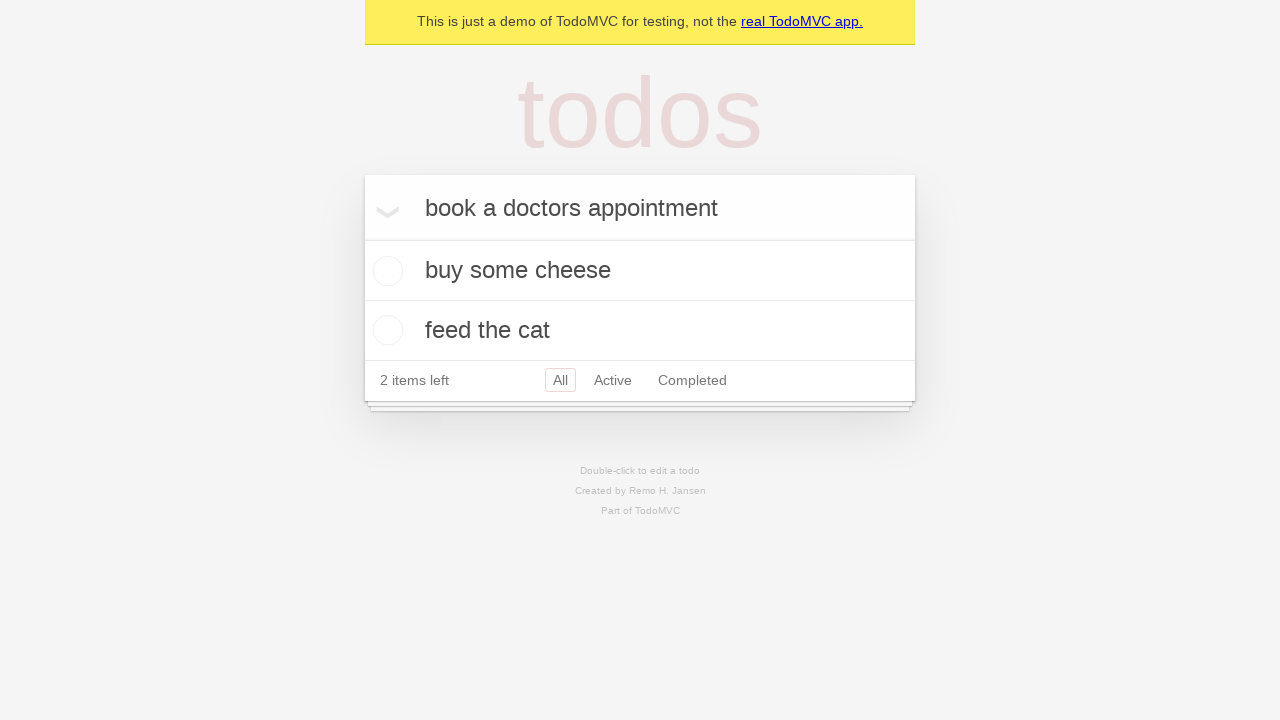

Pressed Enter to add third todo on internal:attr=[placeholder="What needs to be done?"i]
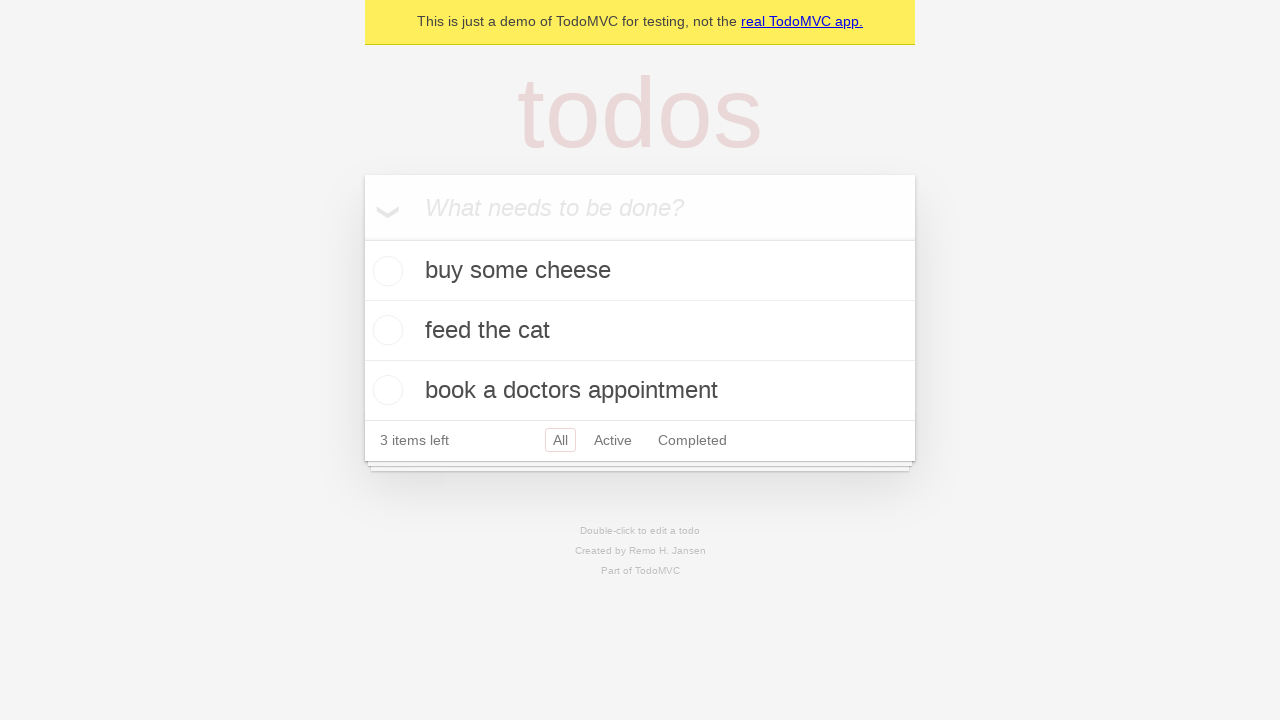

Waited for todo items to appear
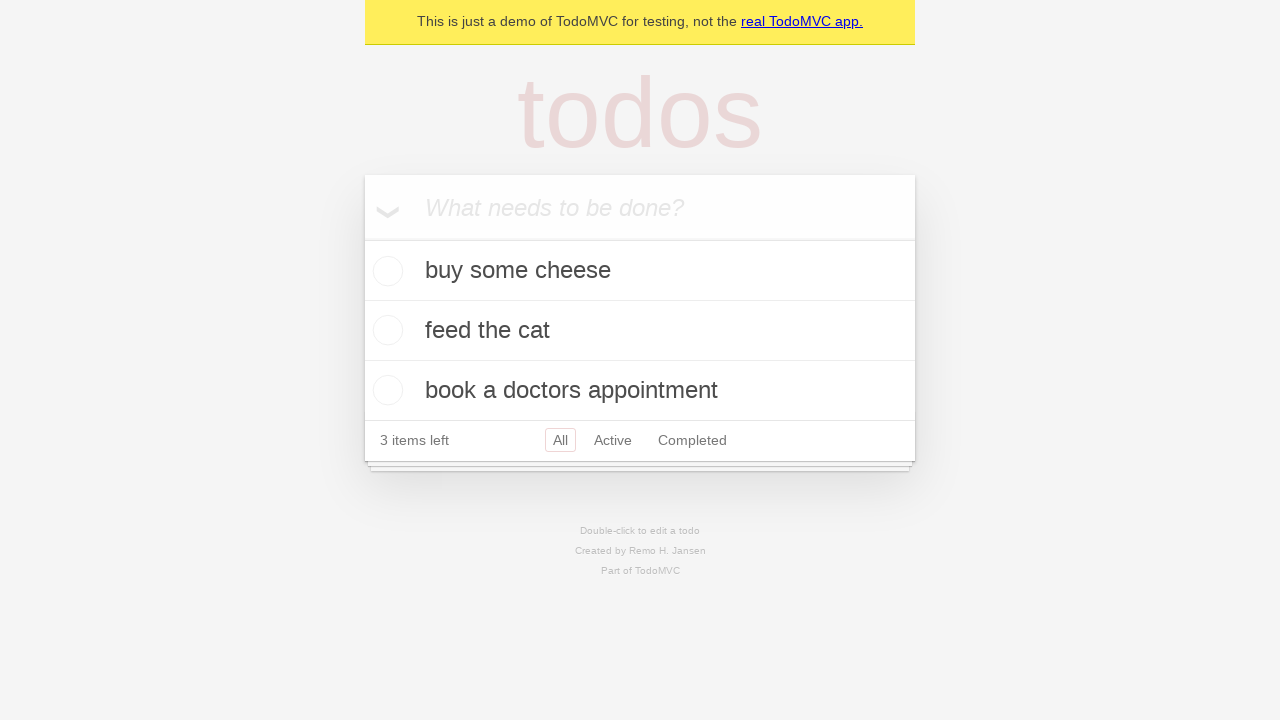

Checked 'Mark all as complete' to toggle all items as complete at (362, 238) on internal:label="Mark all as complete"i
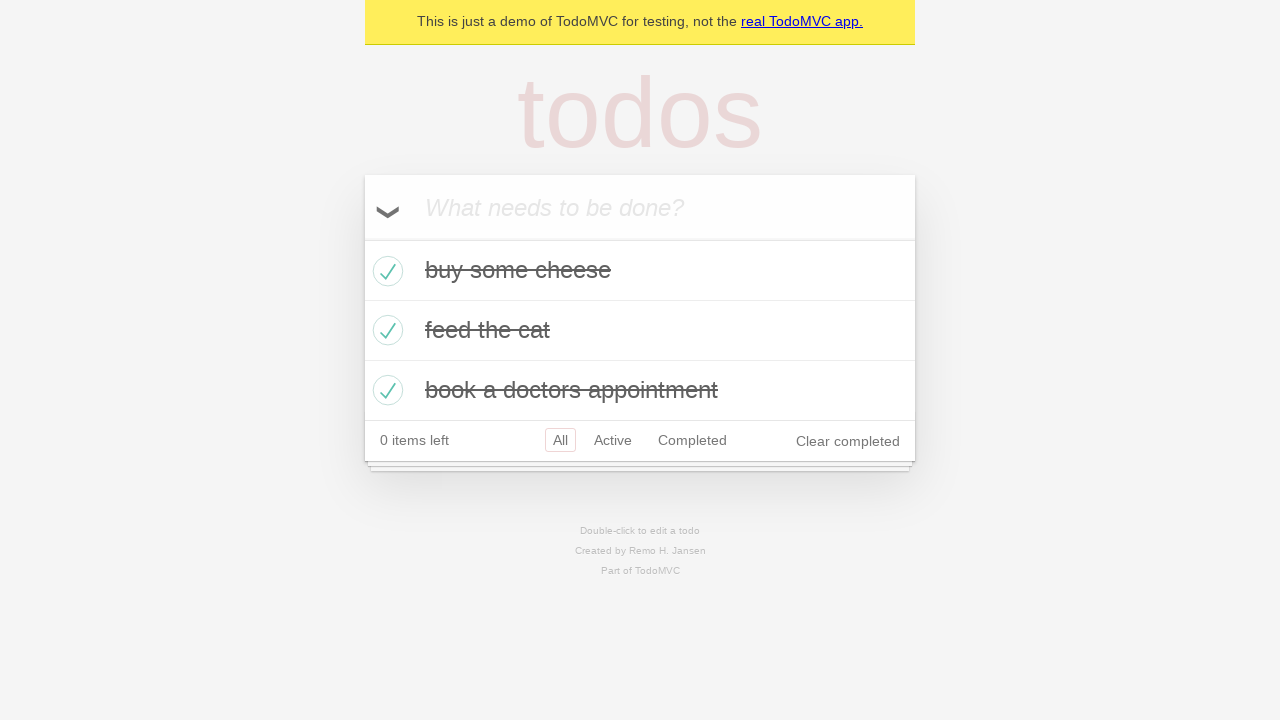

Unchecked 'Mark all as complete' to clear all completed items at (362, 238) on internal:label="Mark all as complete"i
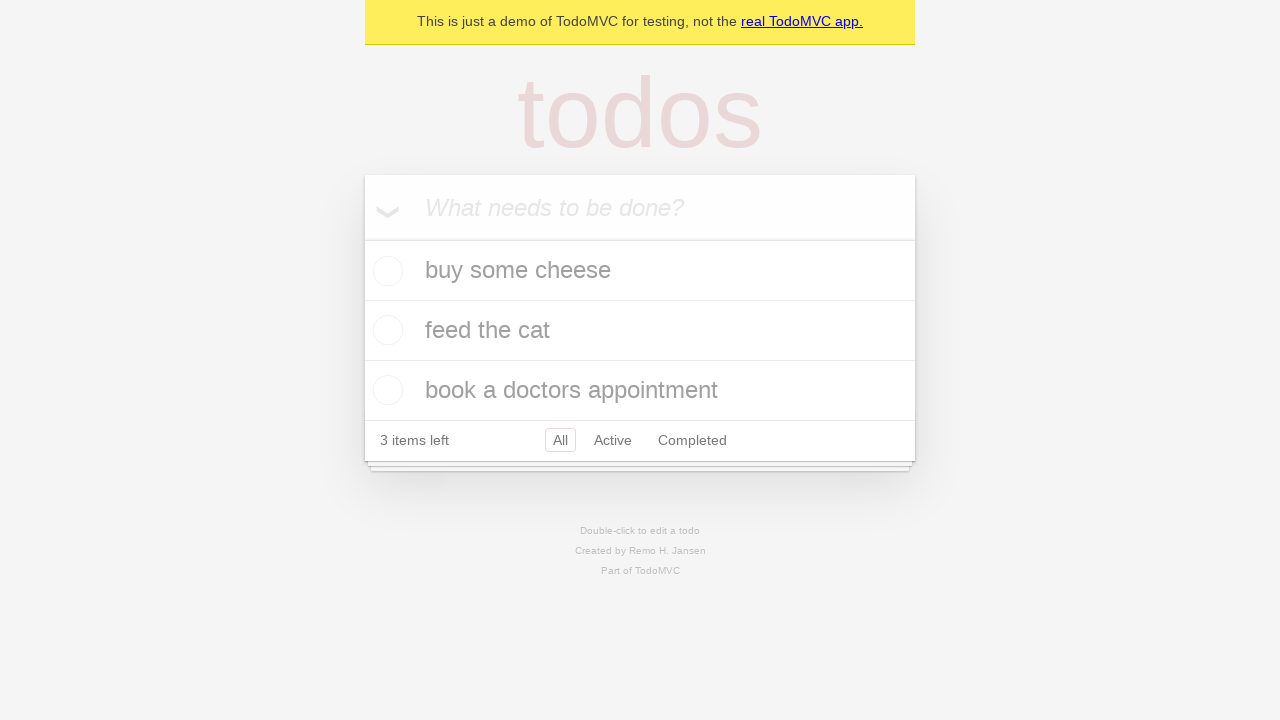

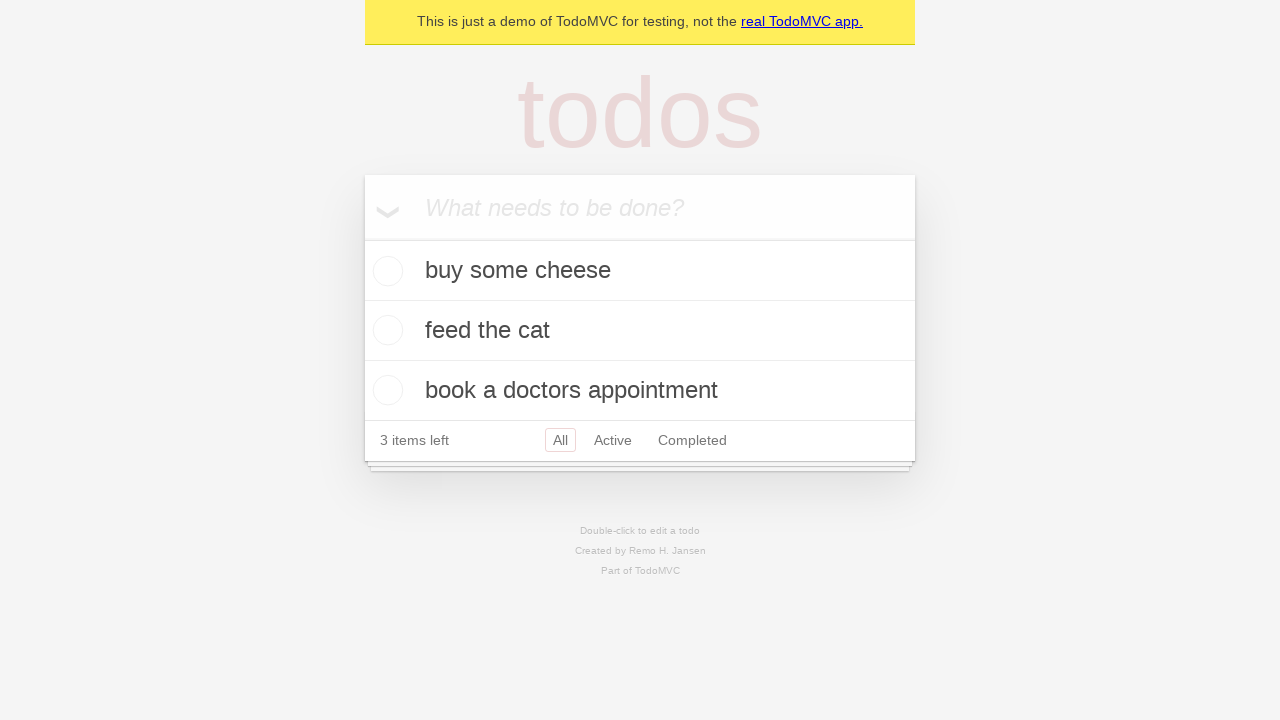